Navigates to the Pilulka.cz homepage and verifies that the page contains anchor links by waiting for them to be present.

Starting URL: https://www.pilulka.cz/

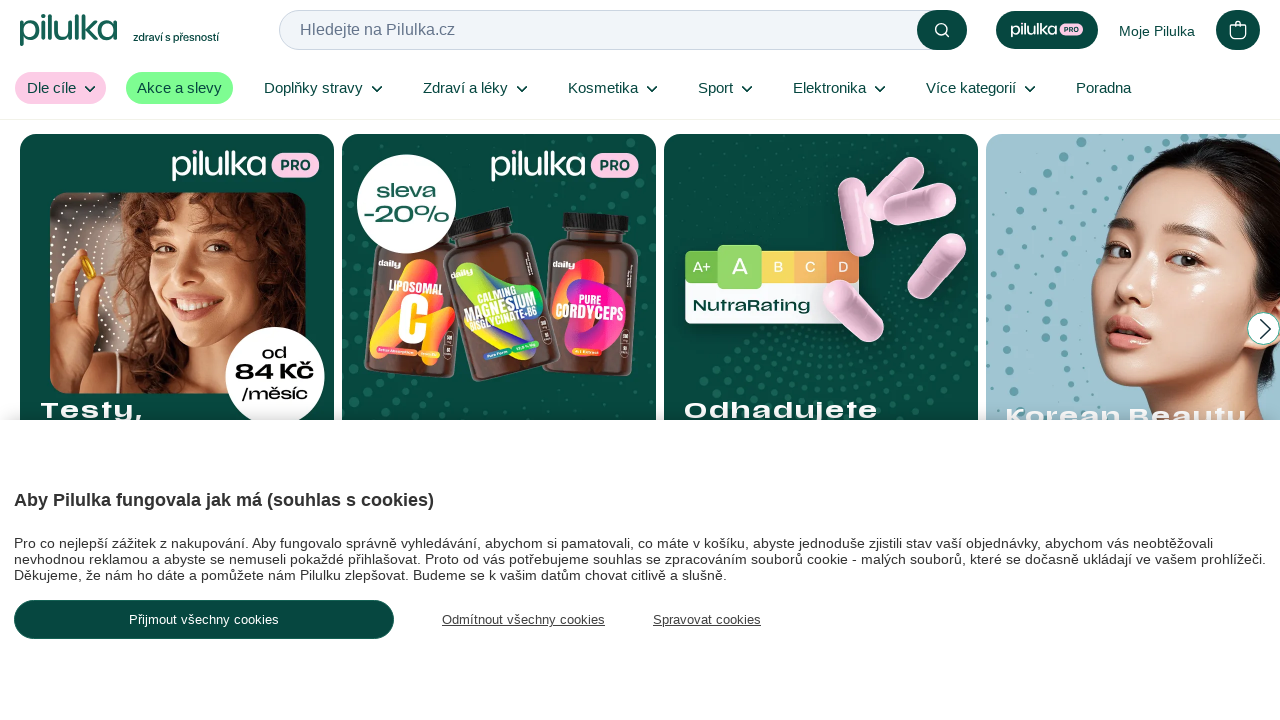

Navigated to Pilulka.cz homepage
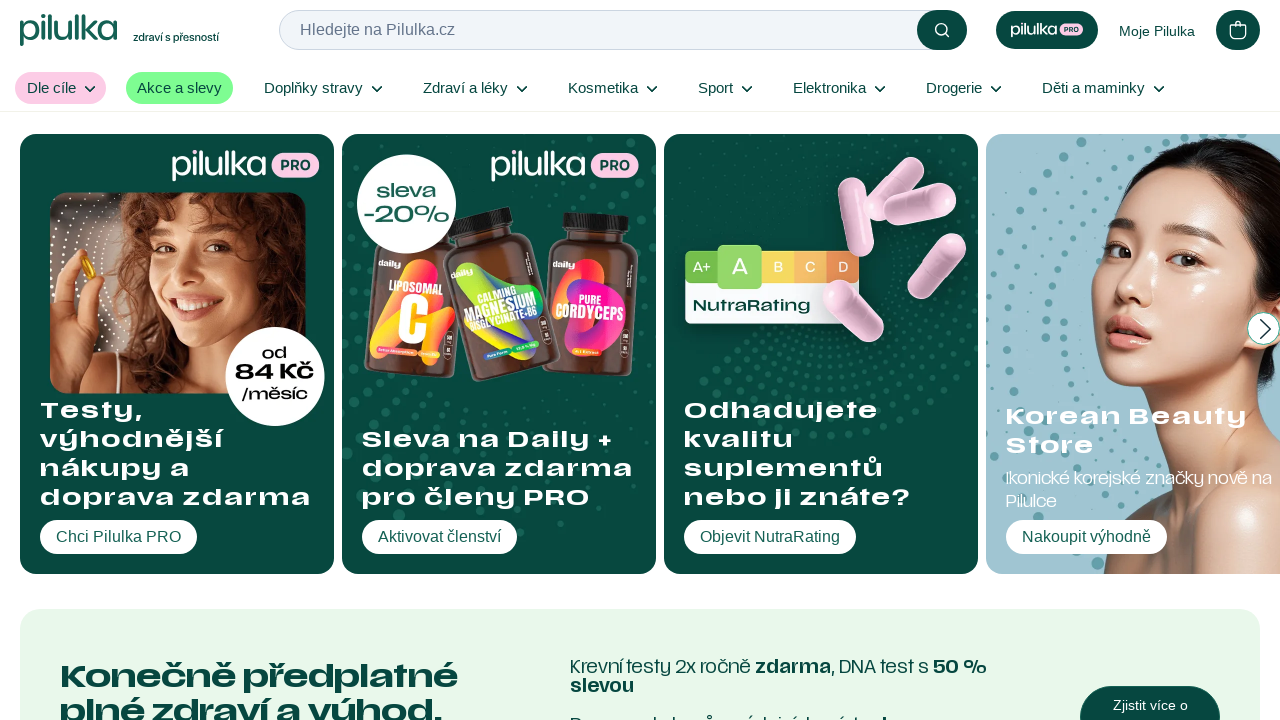

Waited for anchor links to be present on the page
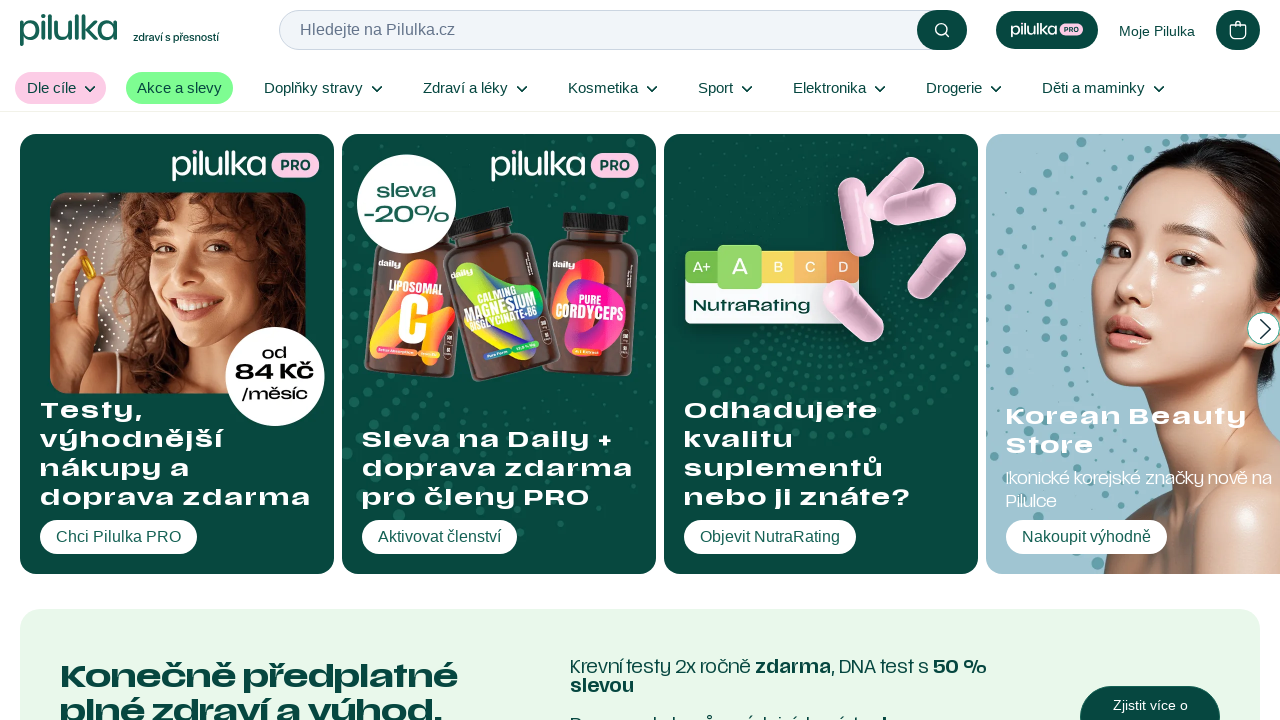

Located all anchor links on the page
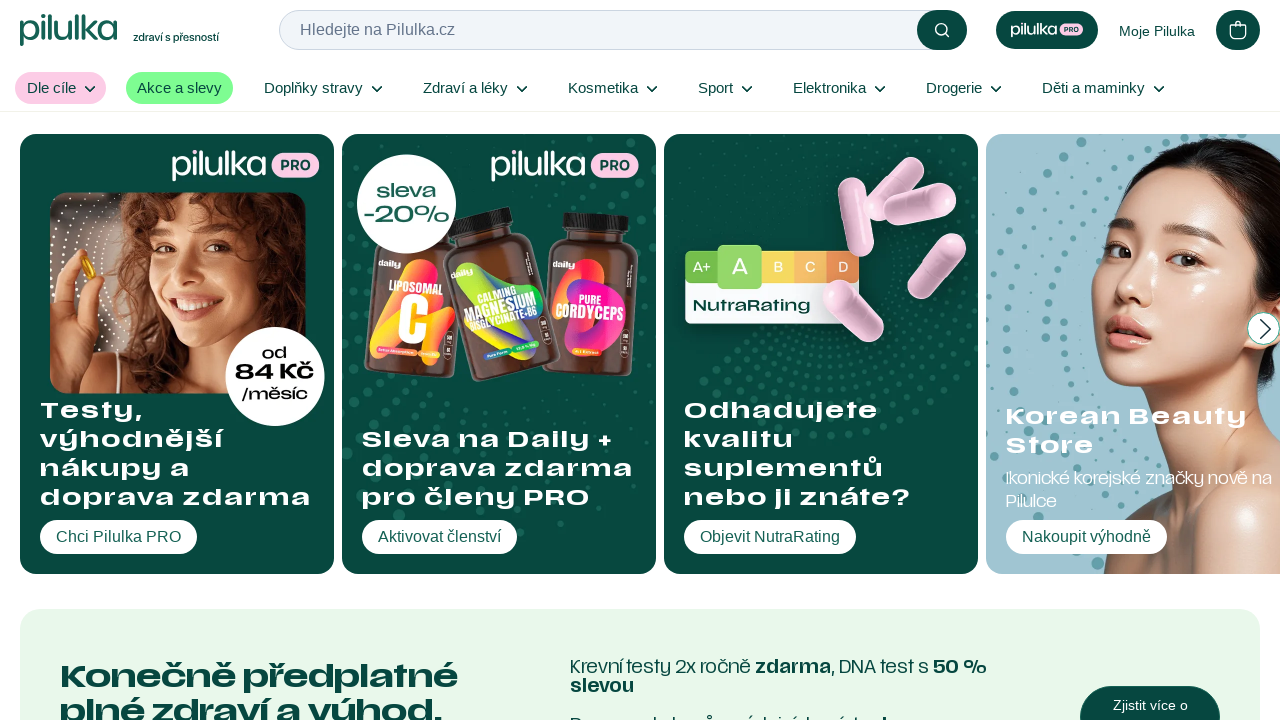

Verified that page contains anchor links
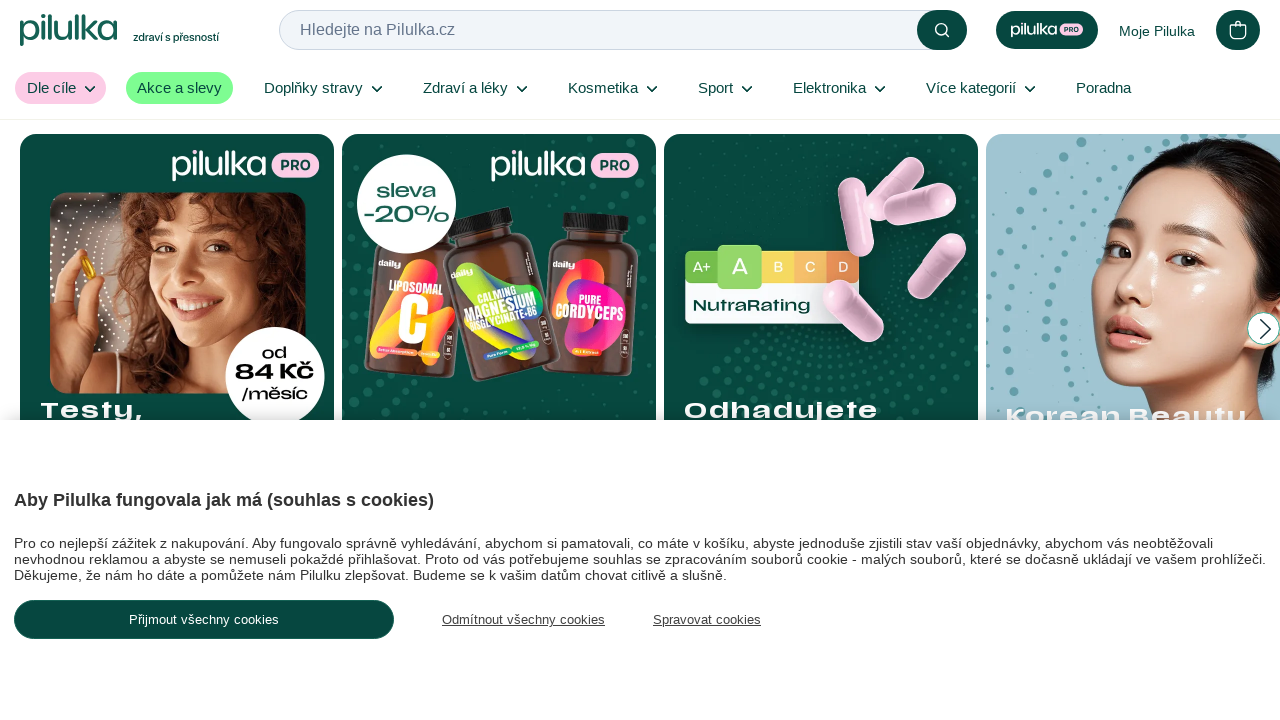

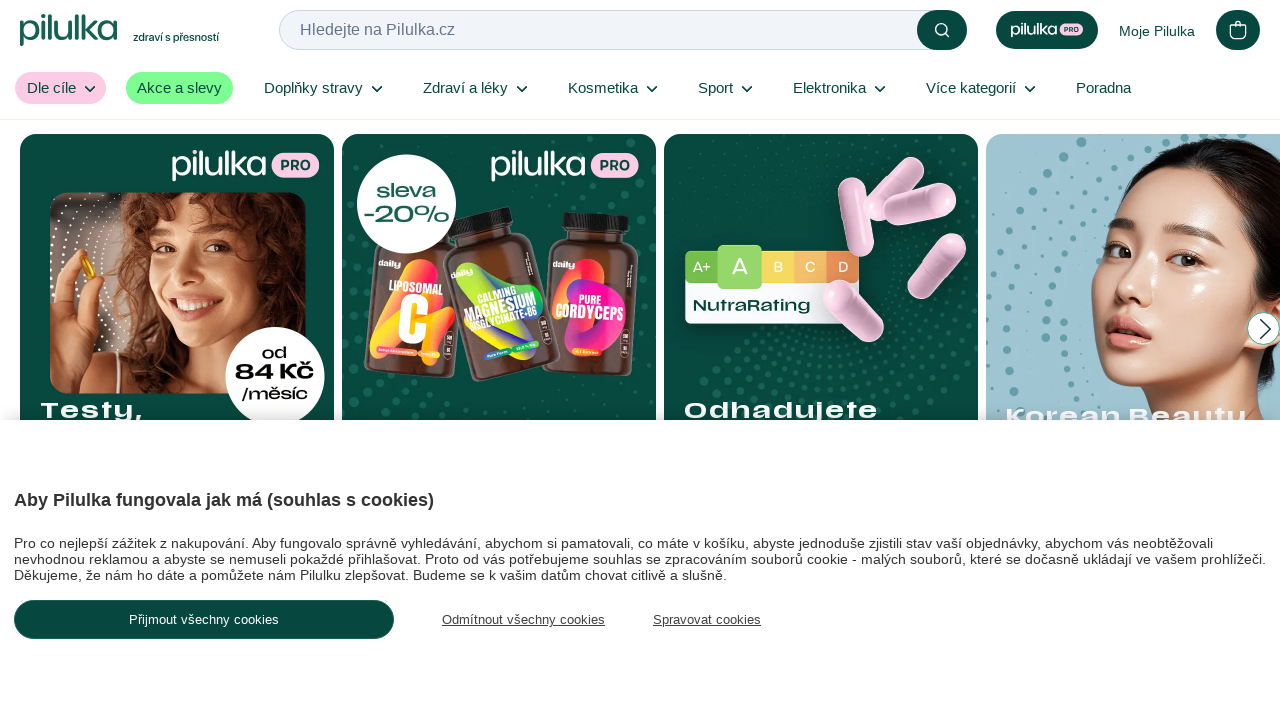